Tests e-commerce shopping flow by searching for products, adding Cashews to cart, and proceeding through checkout to place an order

Starting URL: https://rahulshettyacademy.com/seleniumPractise/#/

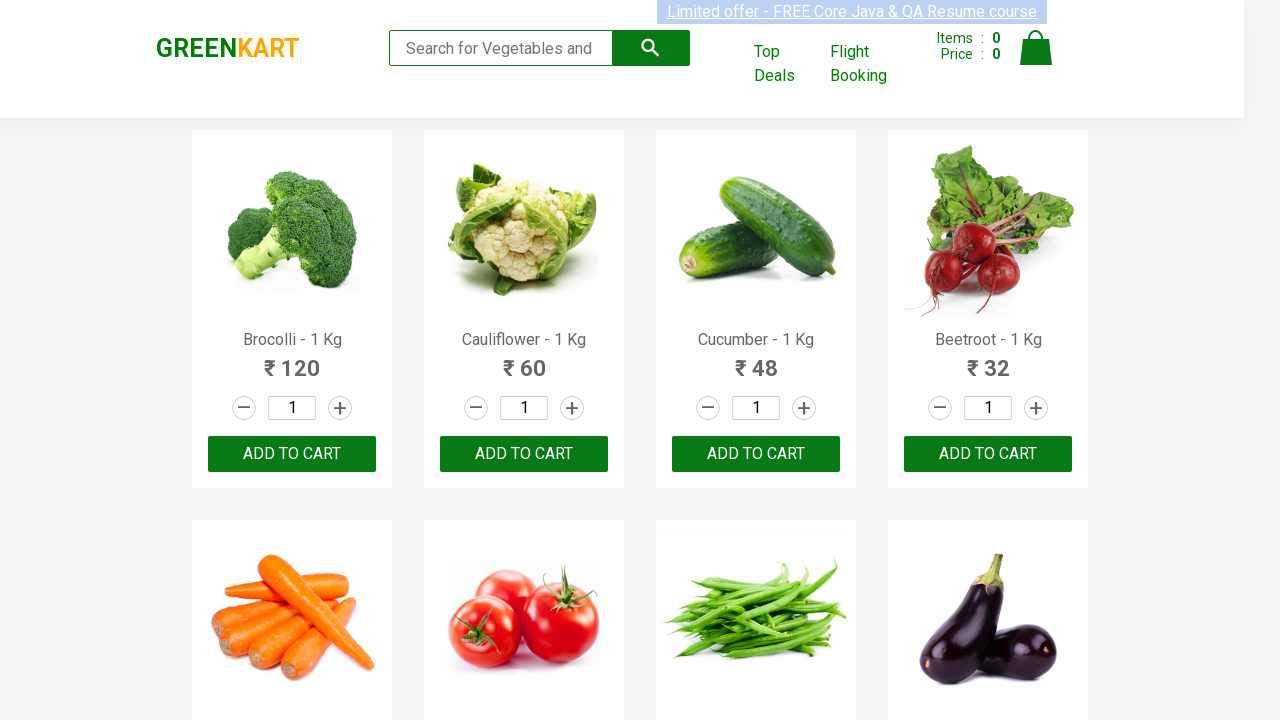

Filled search field with 'ca' to find products on .search-keyword
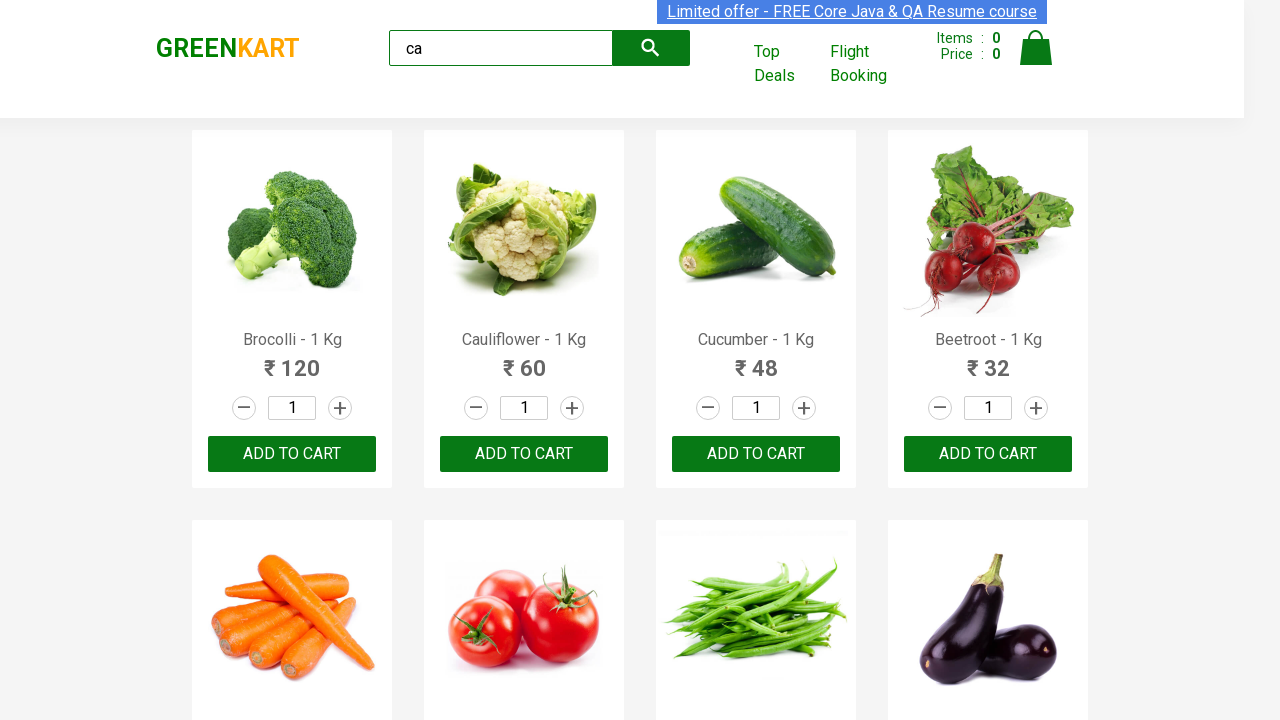

Waited for search results to load
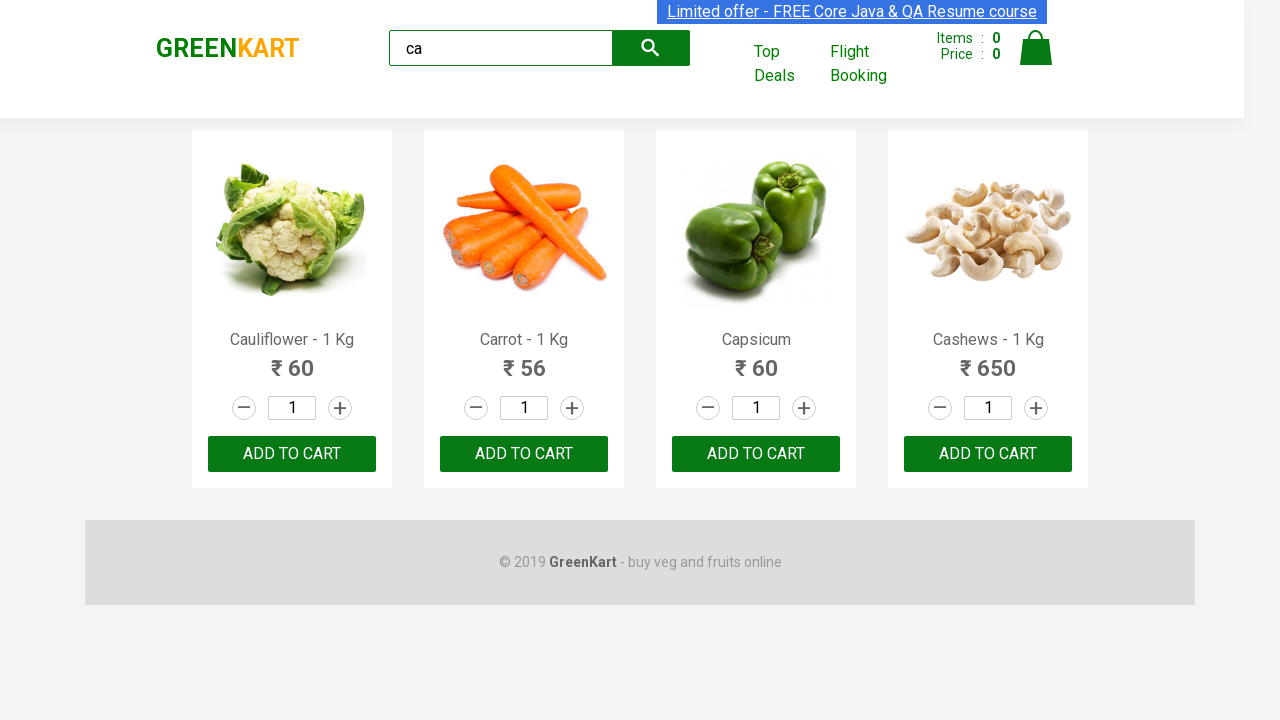

Located all product elements on the page
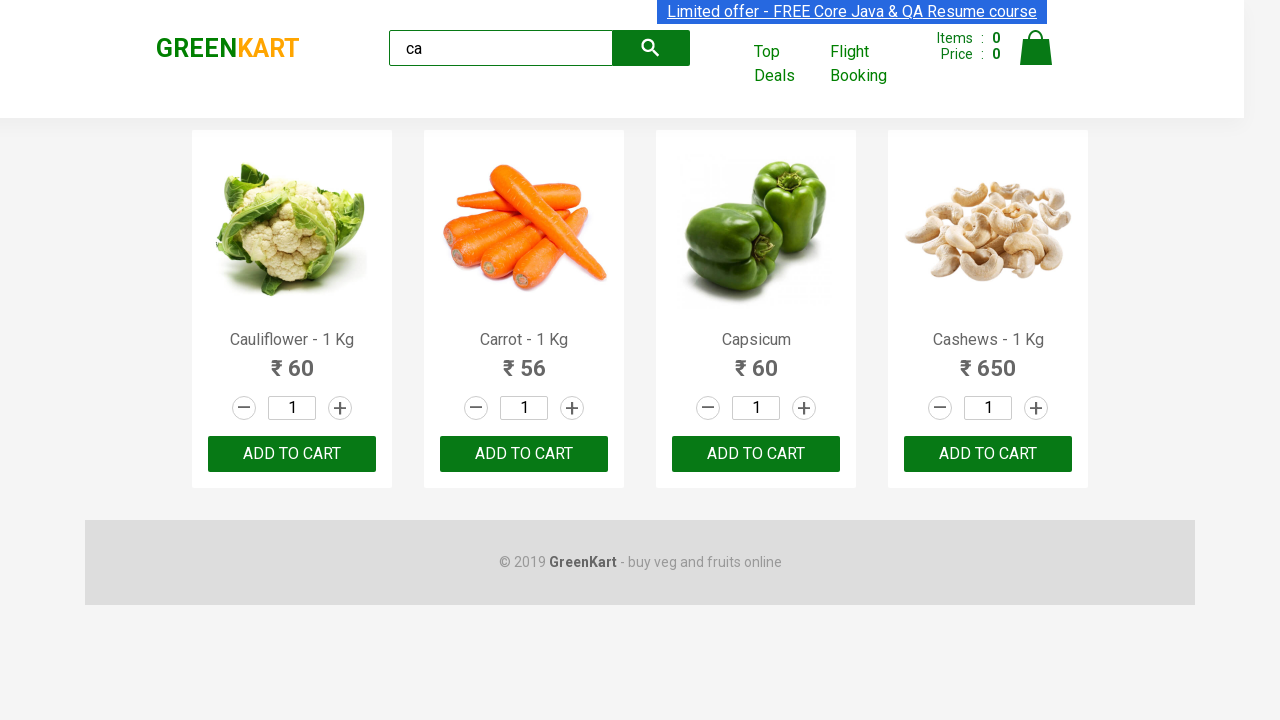

Retrieved product name: Cauliflower - 1 Kg
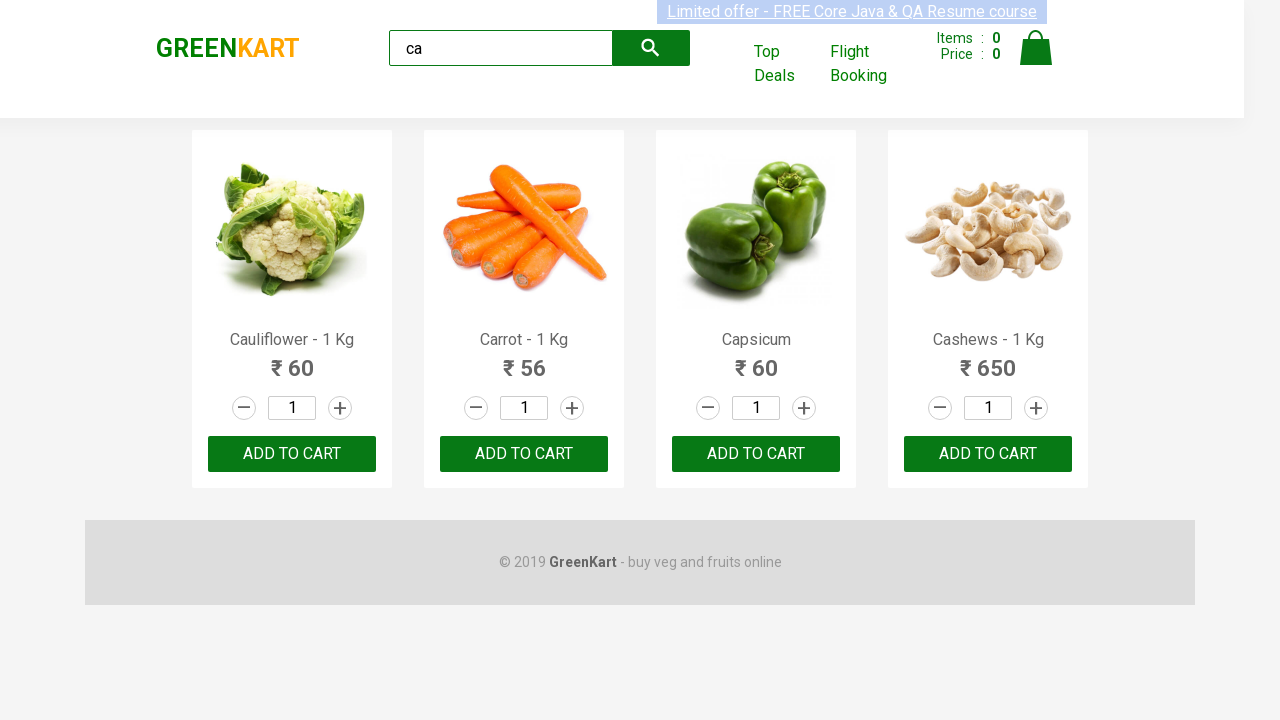

Retrieved product name: Carrot - 1 Kg
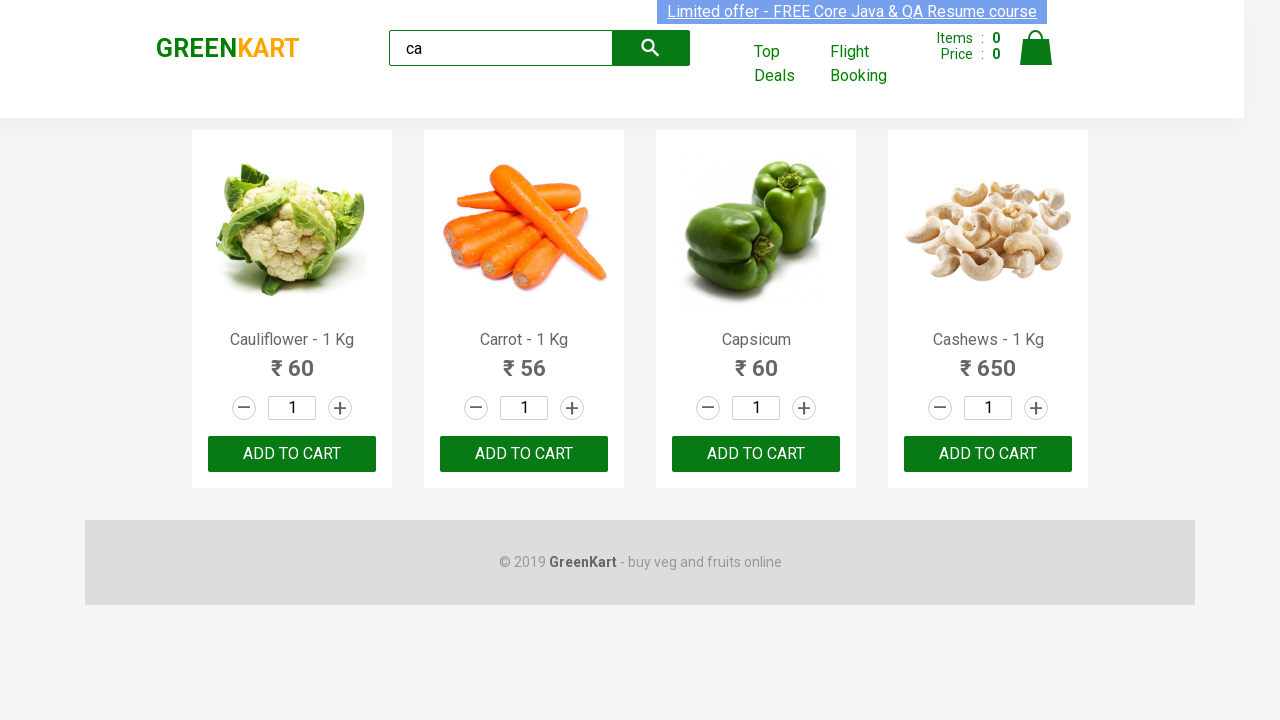

Retrieved product name: Capsicum
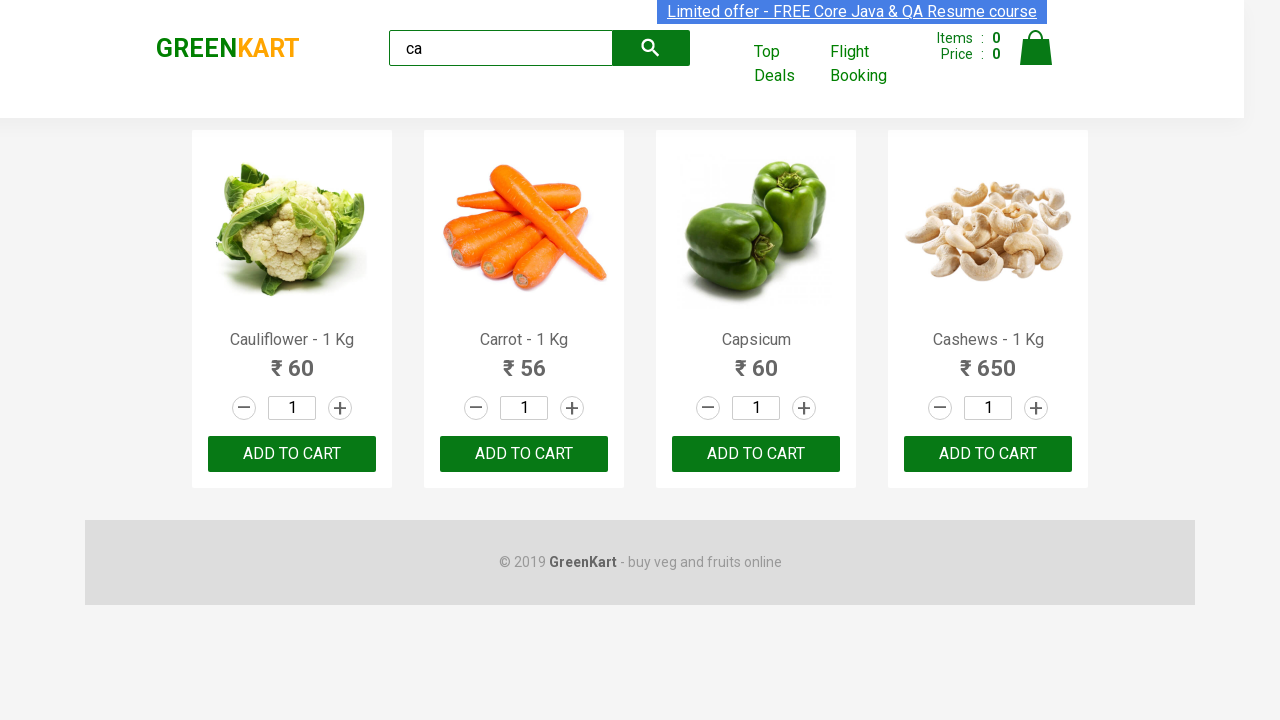

Retrieved product name: Cashews - 1 Kg
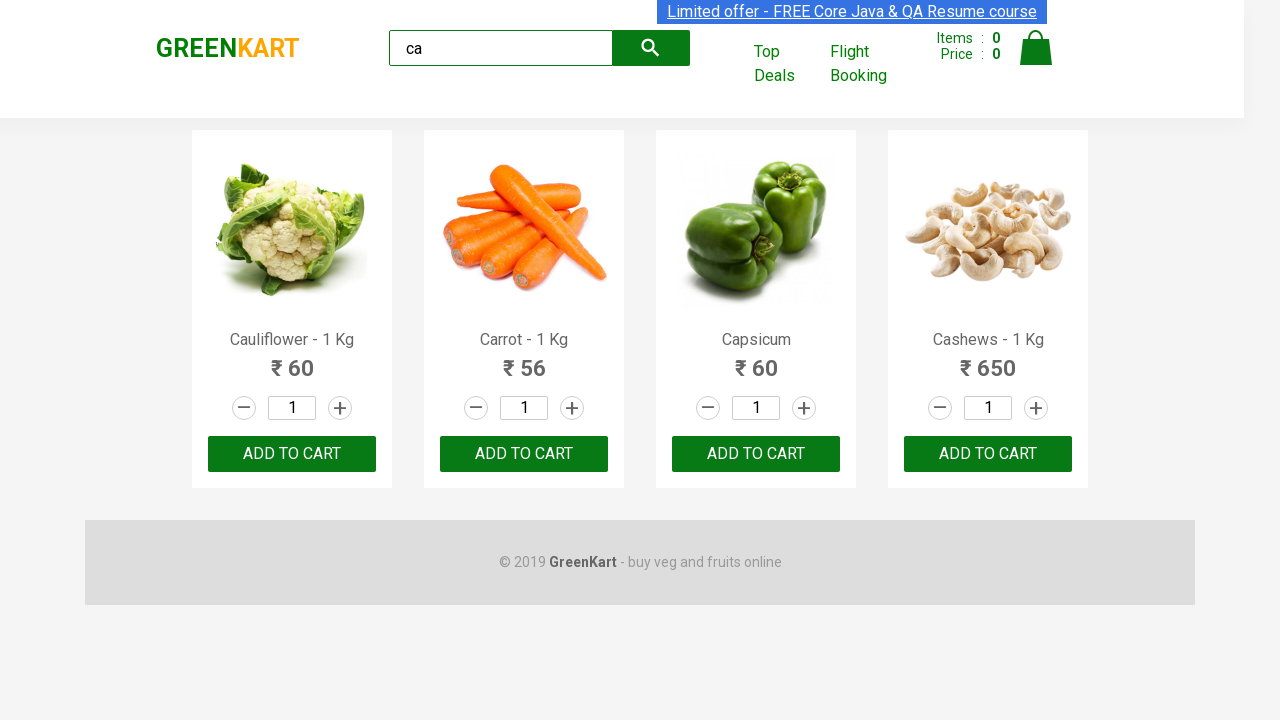

Clicked add button for Cashews product at (988, 454) on .products .product >> nth=3 >> button
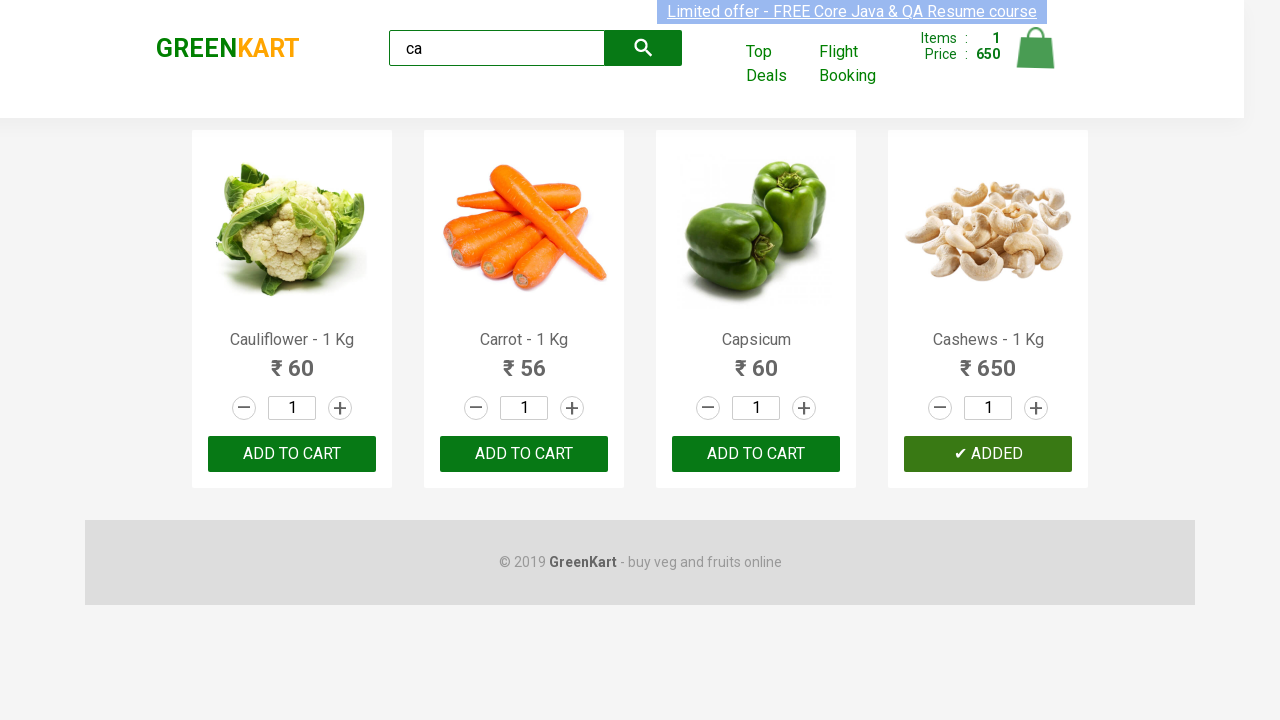

Clicked cart icon to view cart at (1036, 48) on .cart-icon > img
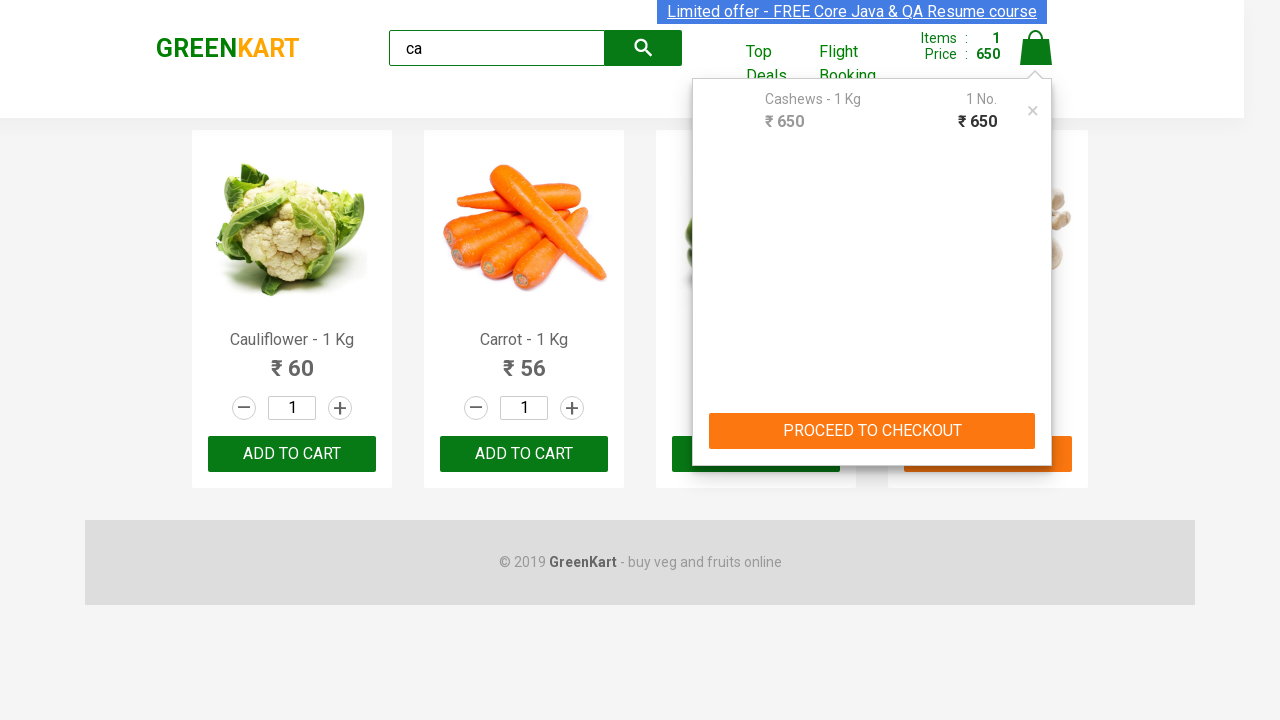

Clicked PROCEED TO CHECKOUT button at (872, 431) on text=PROCEED TO CHECKOUT
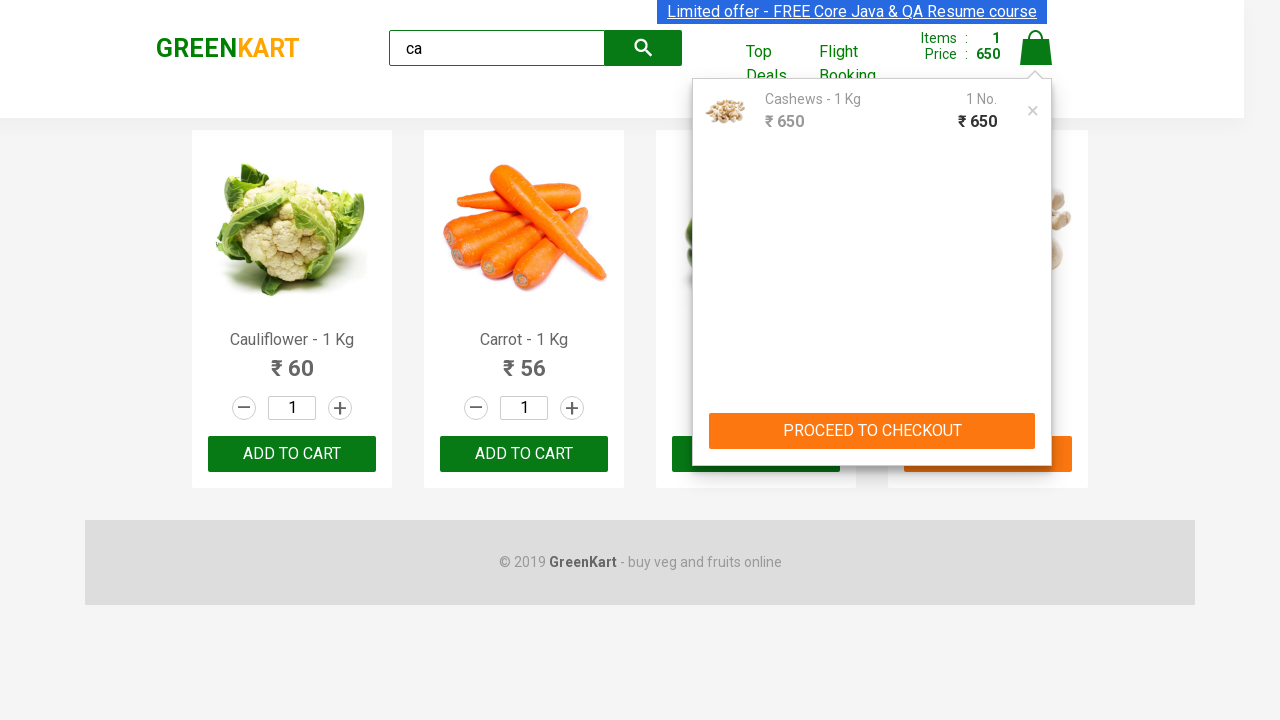

Clicked Place Order button to complete purchase at (1036, 420) on text=Place Order
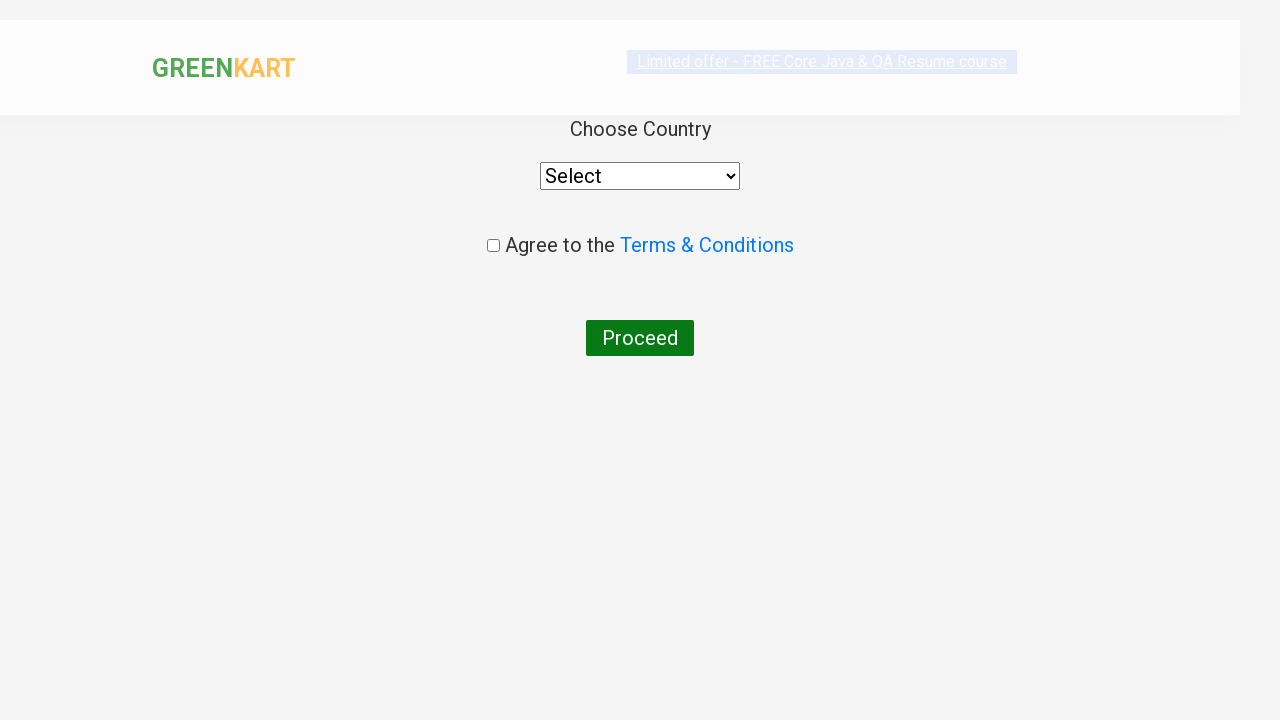

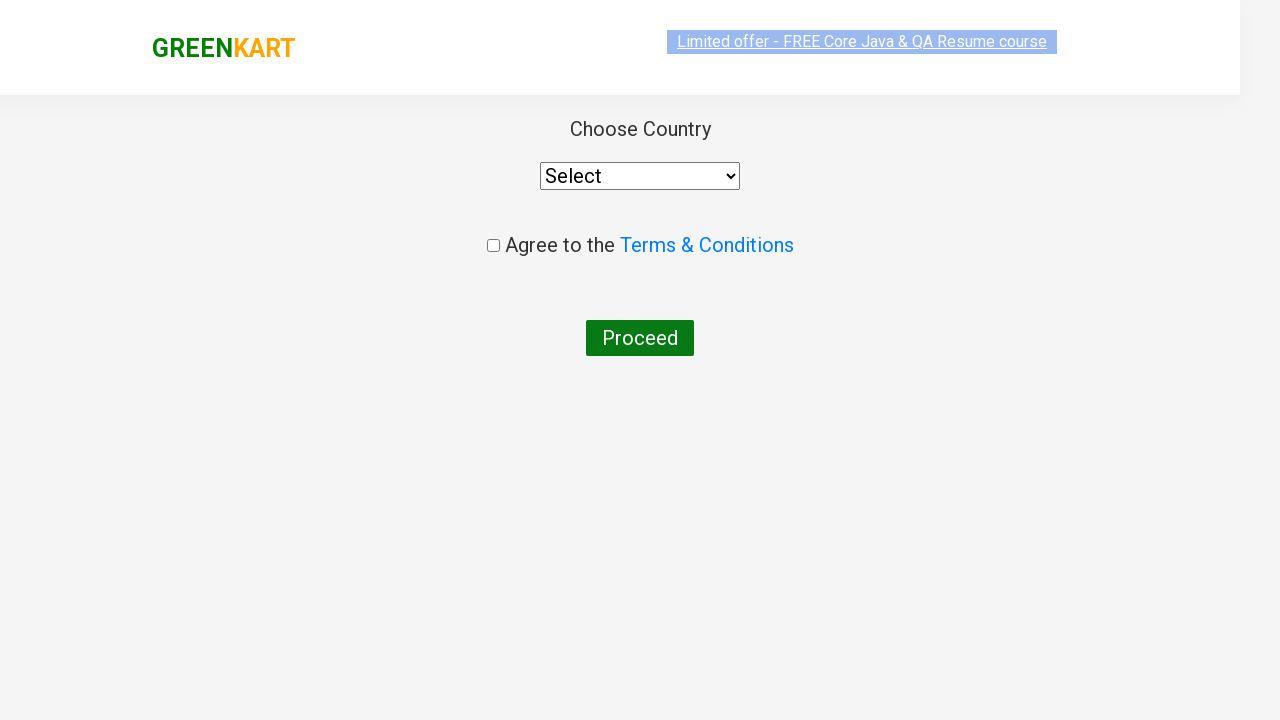